Tests the train search functionality on erail.in by selecting the 'sort on date' option, entering source and destination stations (Chennai Egmore to Coimbatore), and waiting for train results to load

Starting URL: http://erail.in/

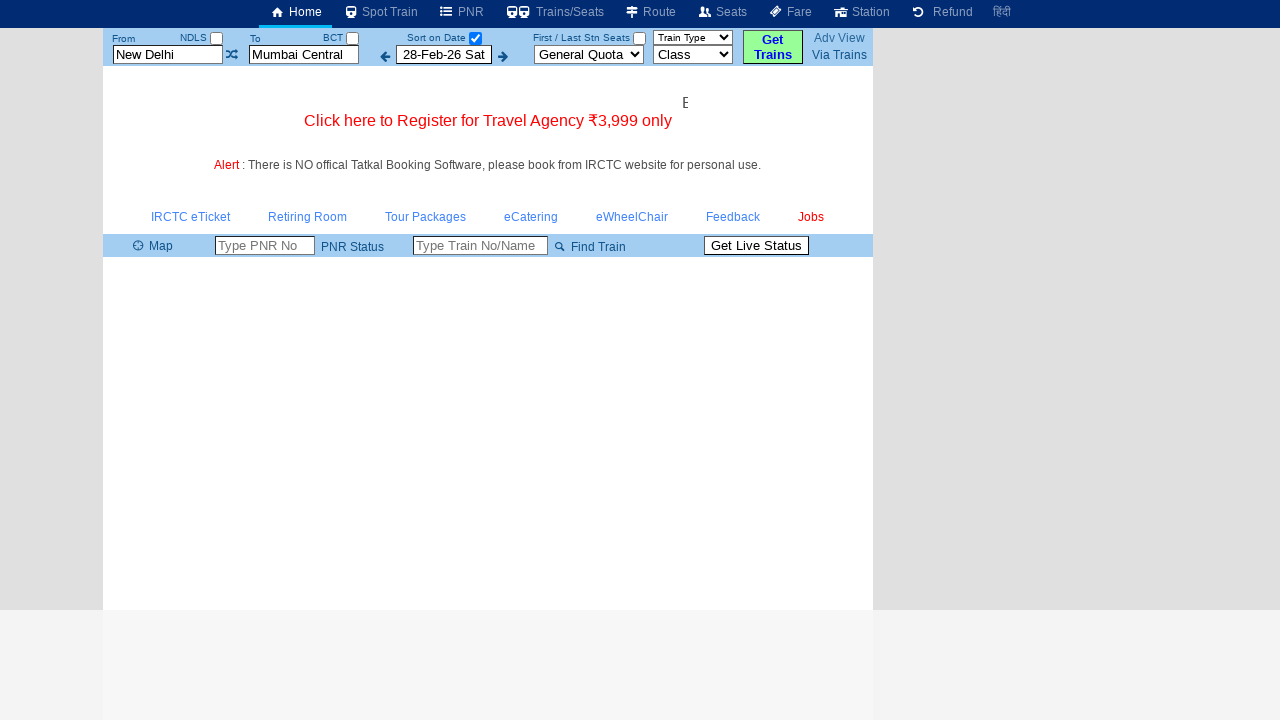

Clicked 'sort on date' checkbox at (475, 38) on #chkSelectDateOnly
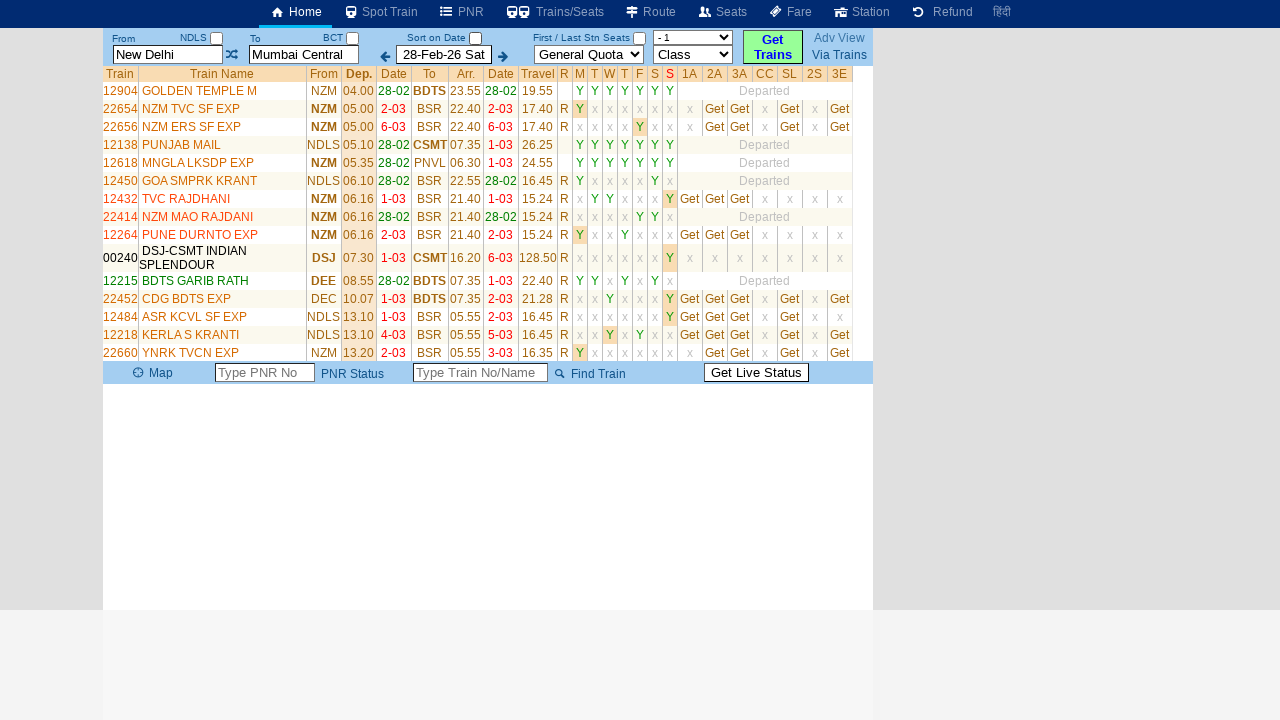

Cleared the 'from station' text field on #txtStationFrom
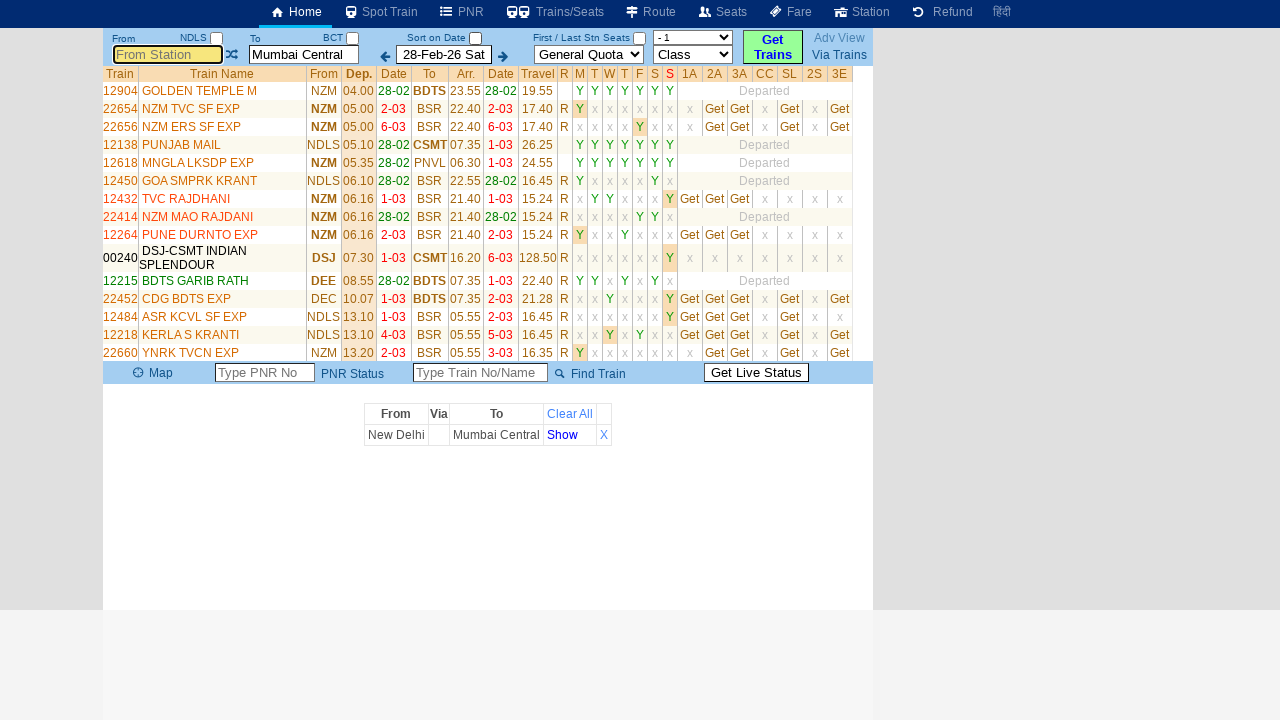

Filled 'from station' field with 'Chennai Egmore' on #txtStationFrom
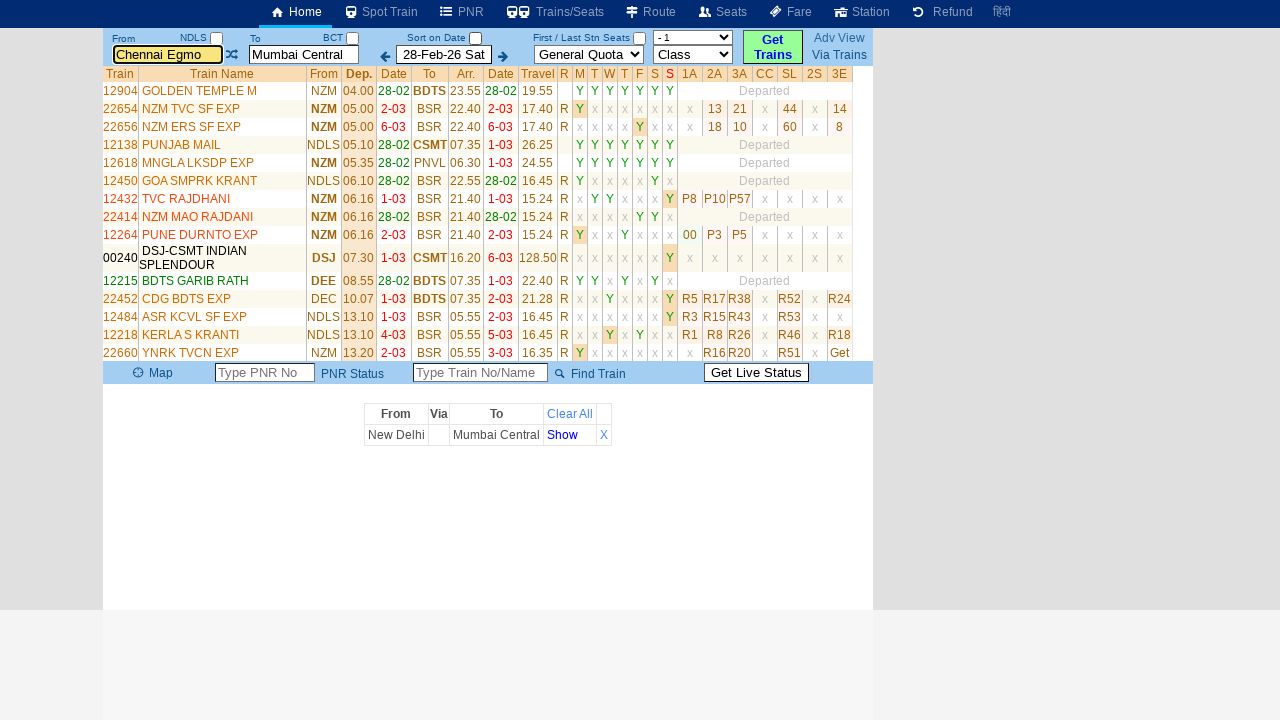

Waited 500ms for field to process
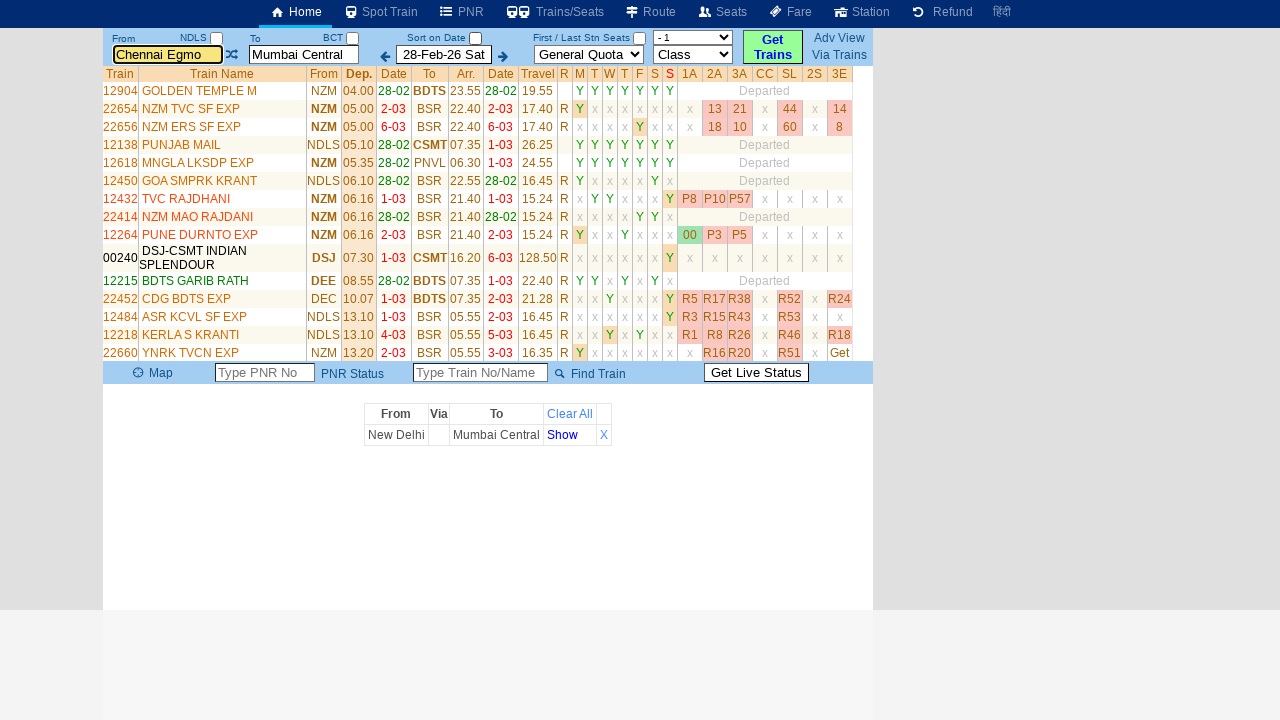

Pressed Tab to move focus from 'from station' field on #txtStationFrom
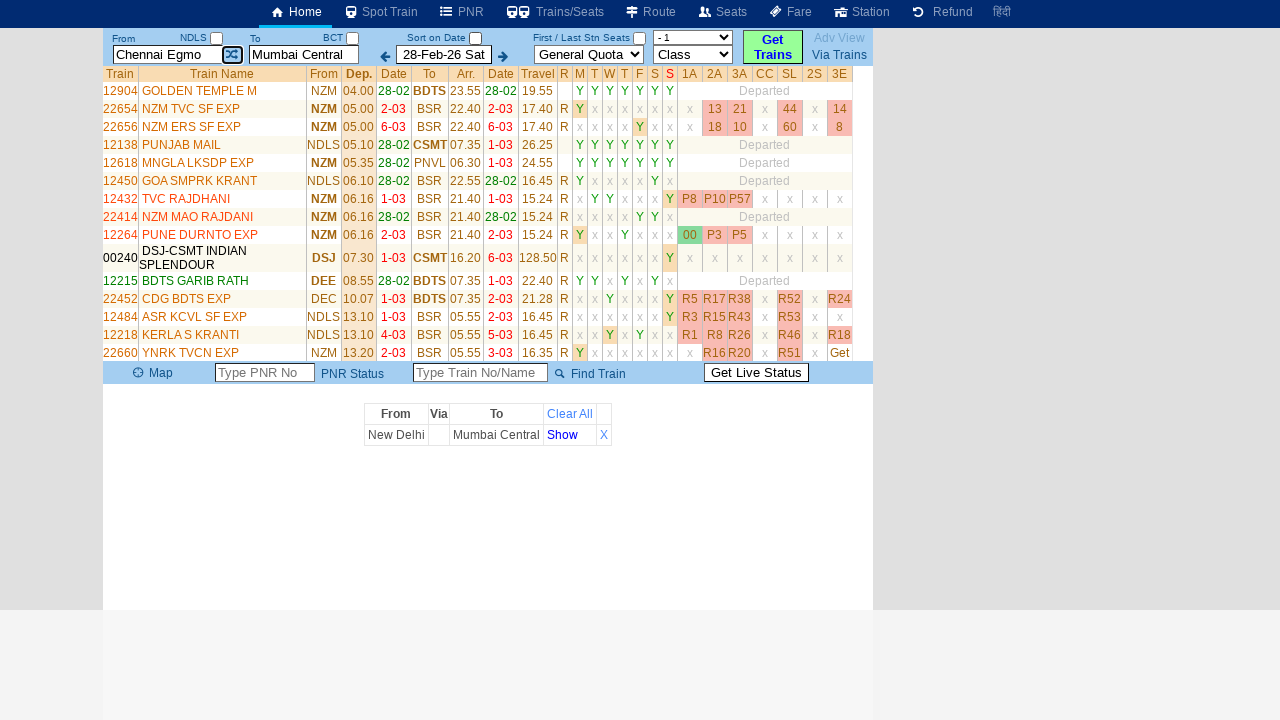

Cleared the 'to station' text field on #txtStationTo
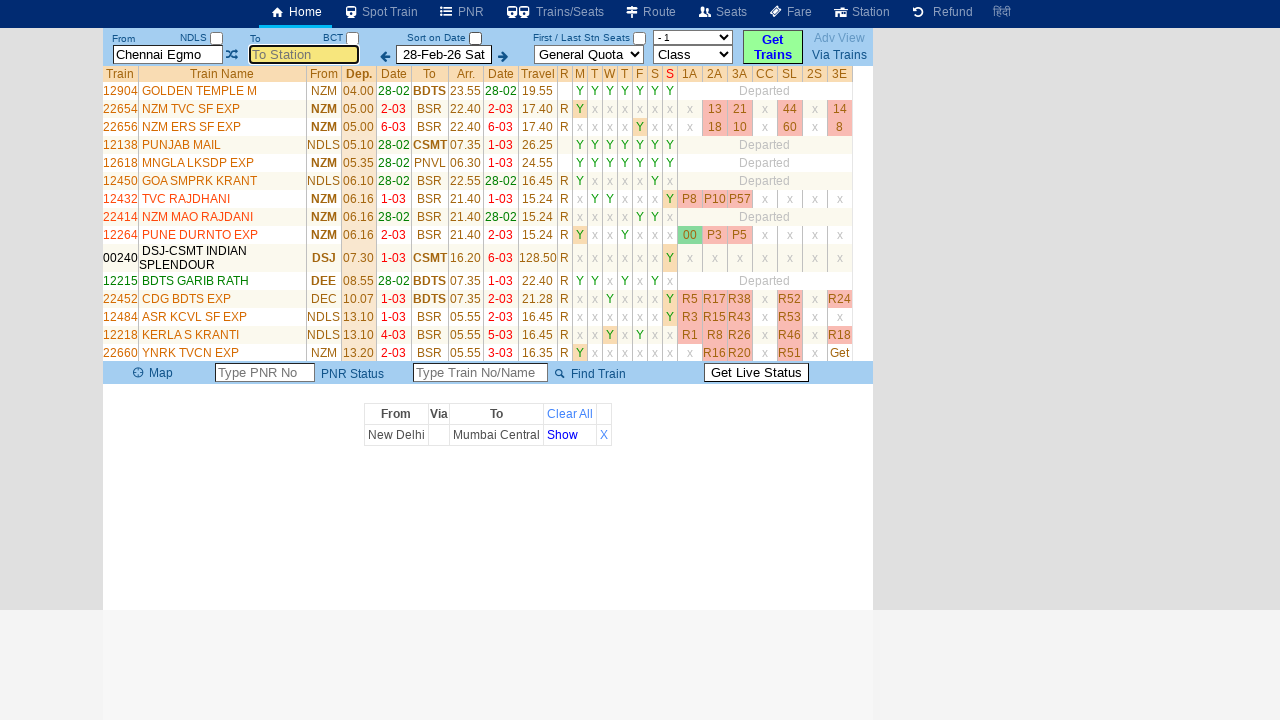

Filled 'to station' field with 'Coimbatore' on #txtStationTo
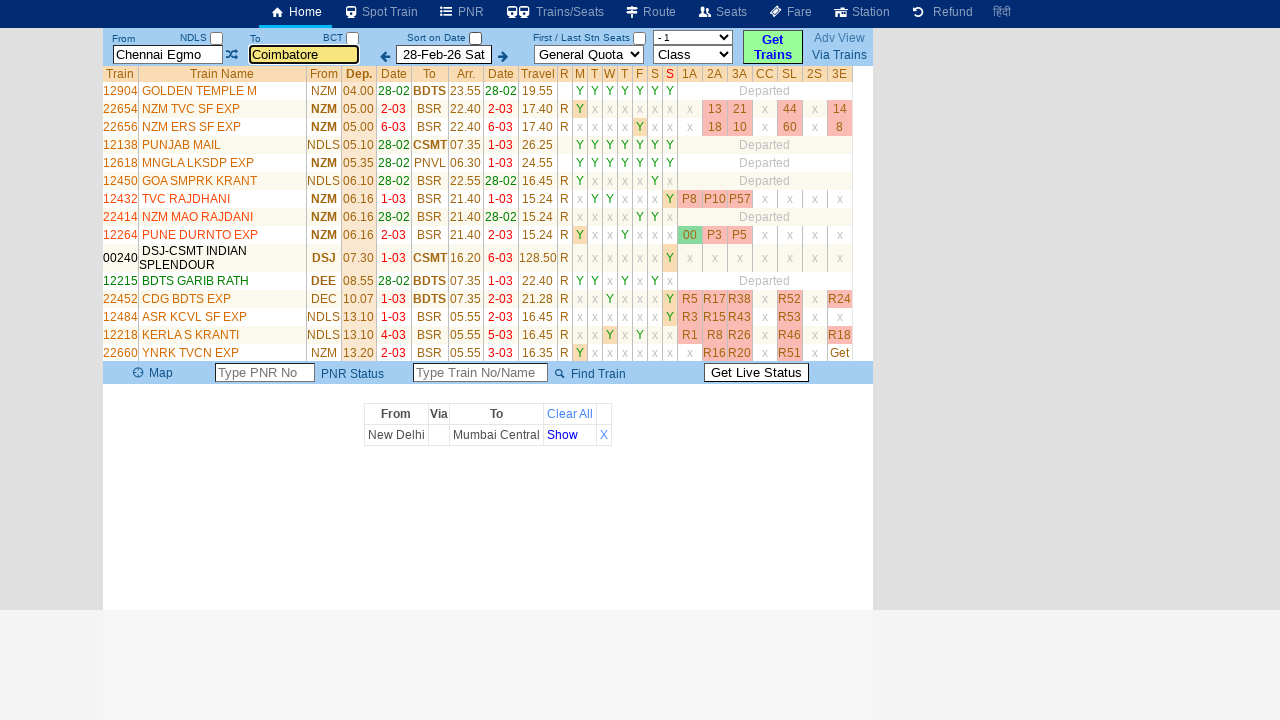

Waited 500ms for field to process
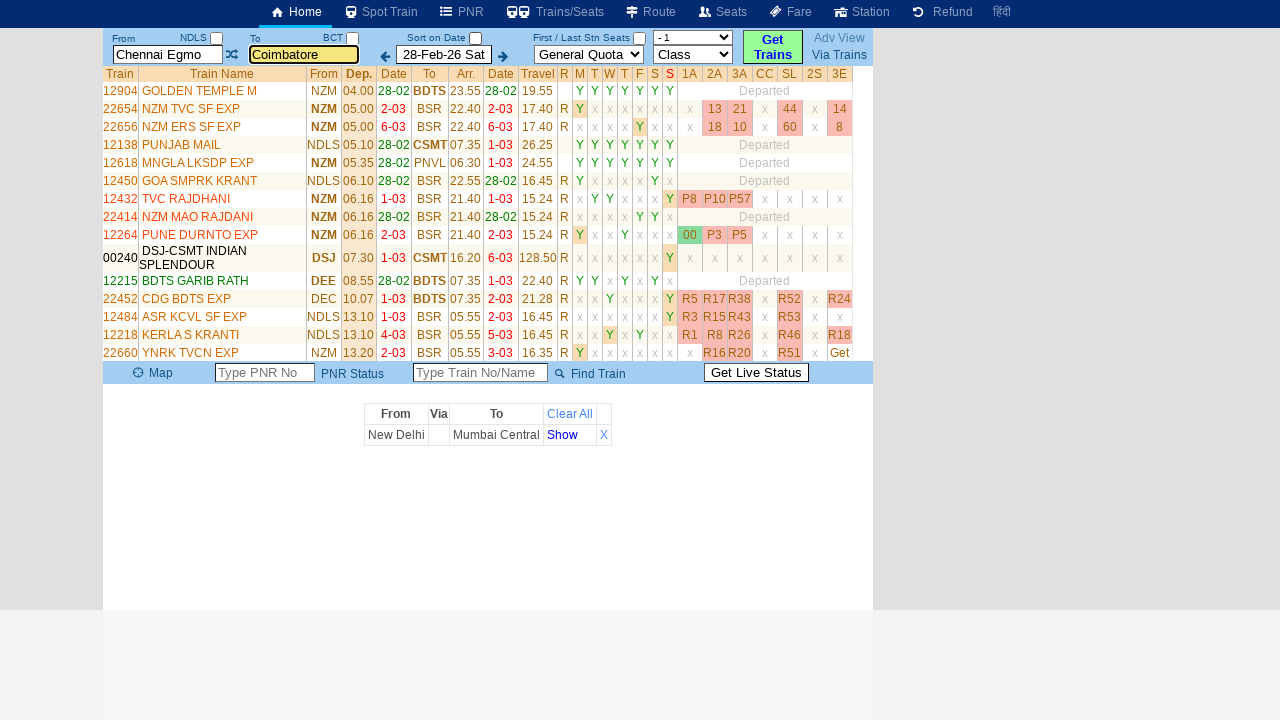

Pressed Tab to move focus from 'to station' field on #txtStationTo
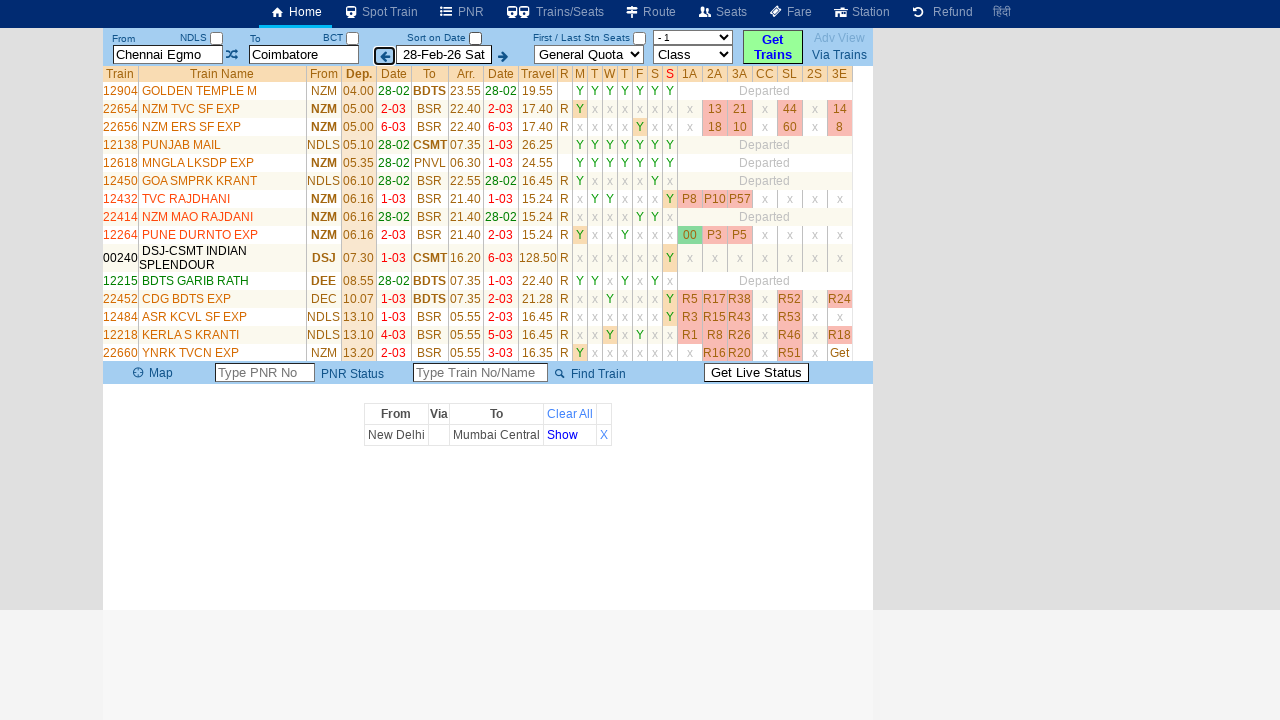

Waited 2000ms for train results to load
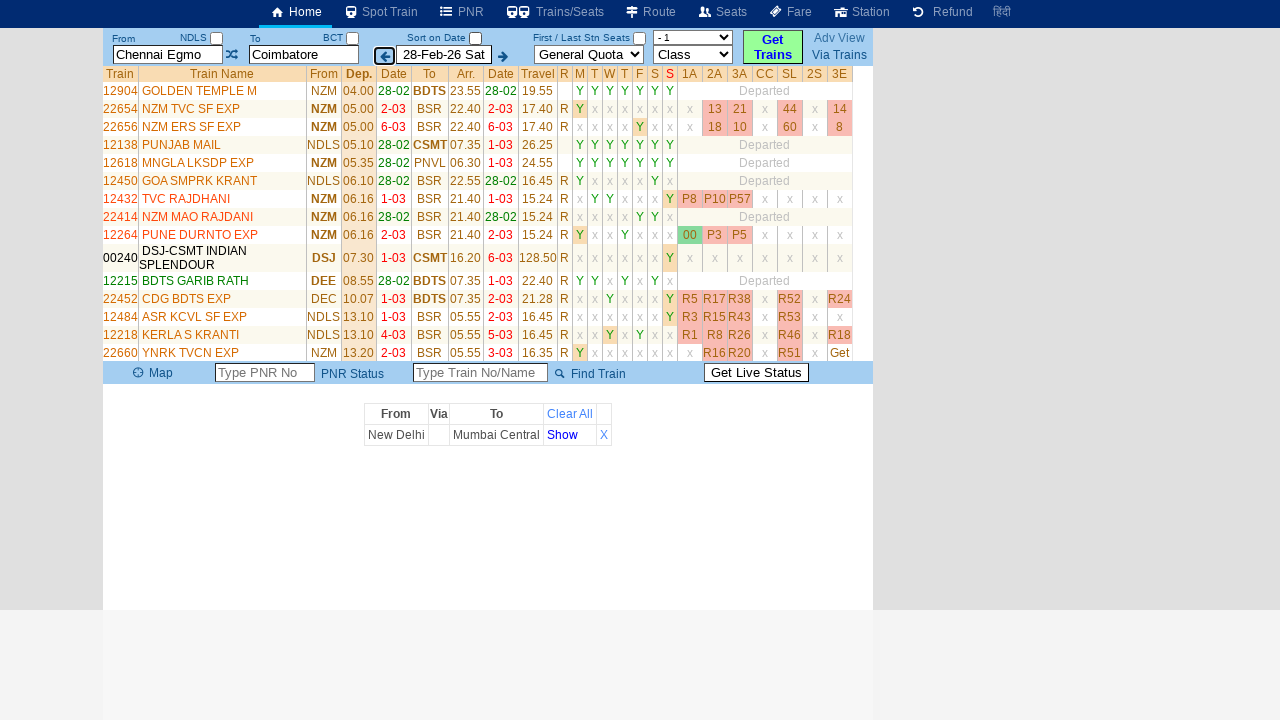

Train list table loaded and became visible
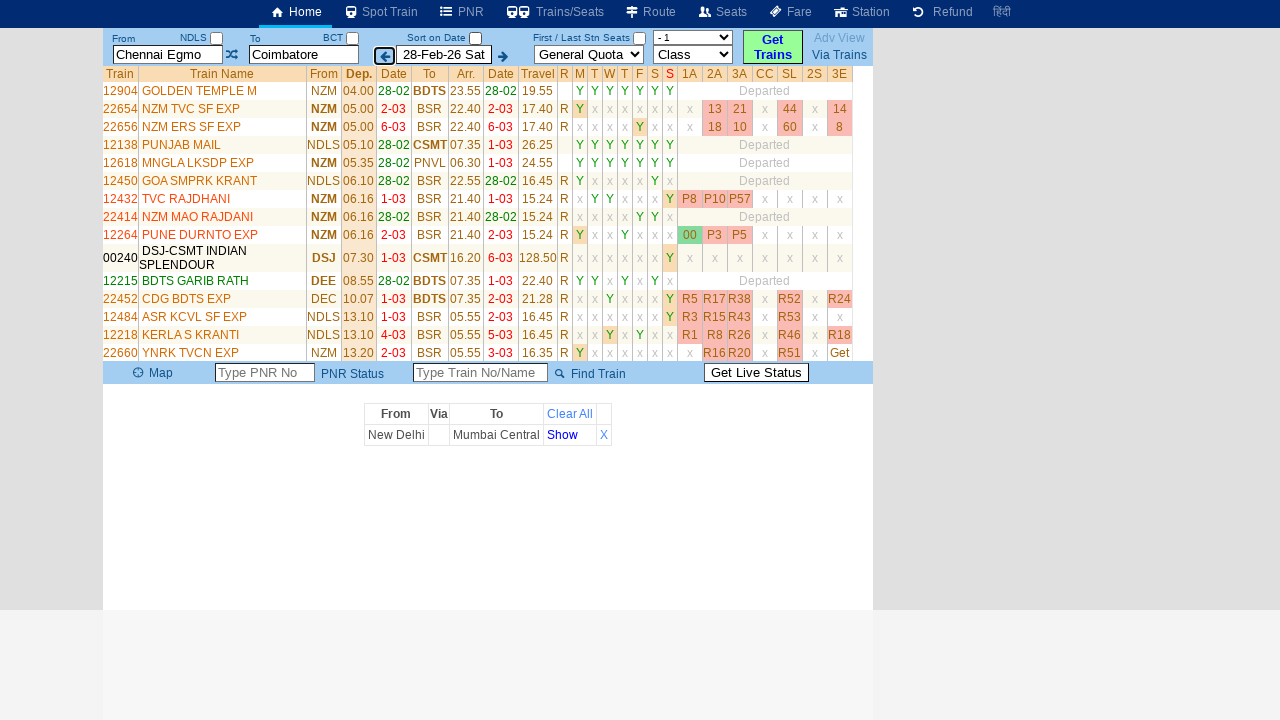

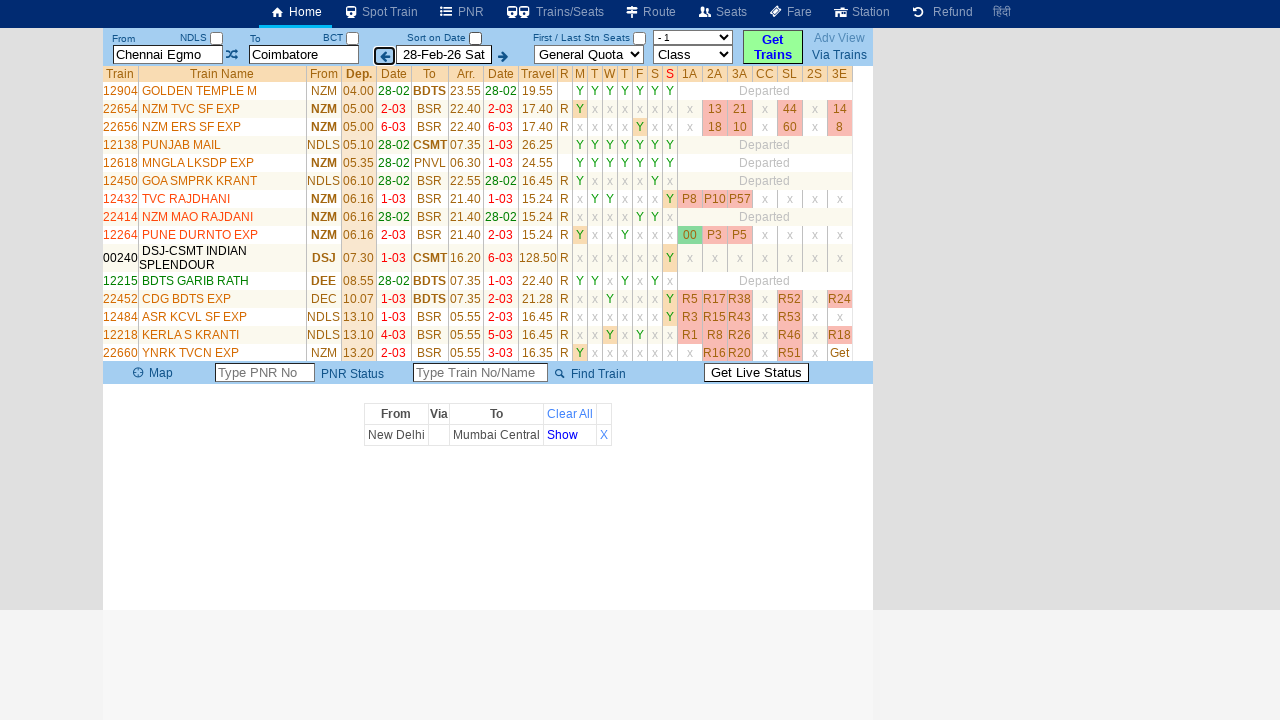